Opens the Embeff website, maximizes the browser window, and takes a screenshot

Starting URL: https://www.embeff.com/

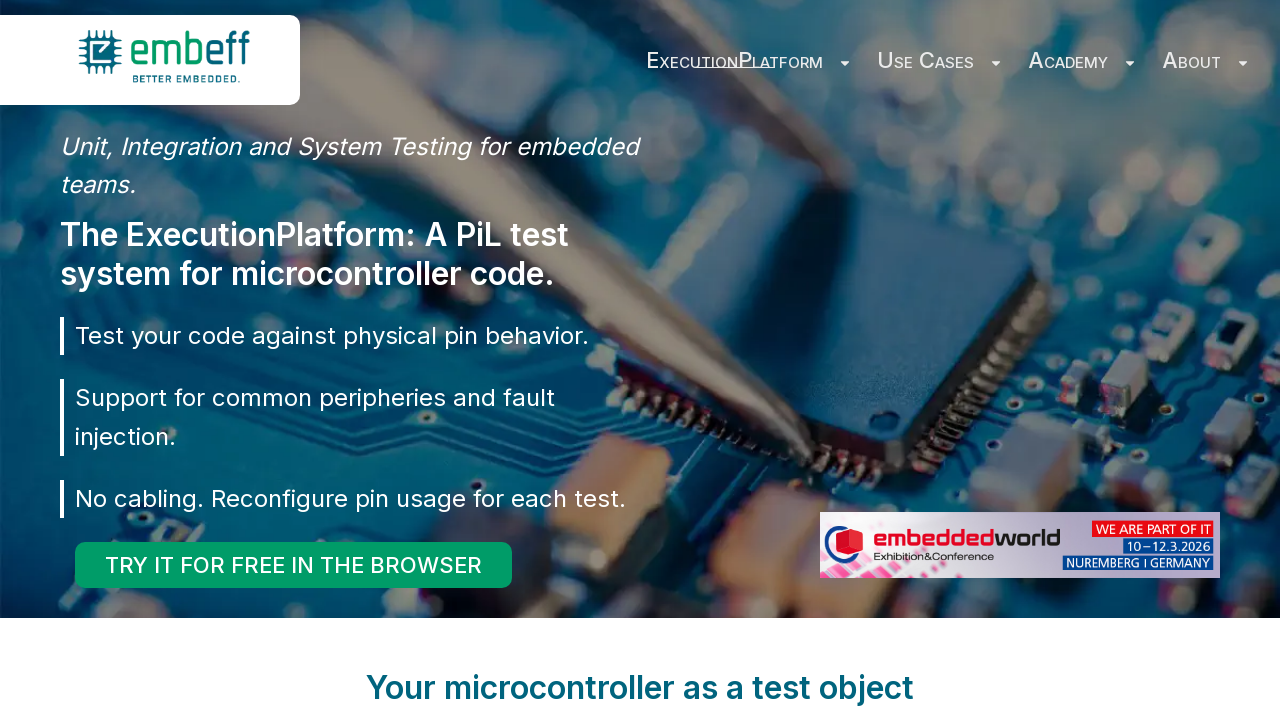

Maximized browser window to 1920x1080
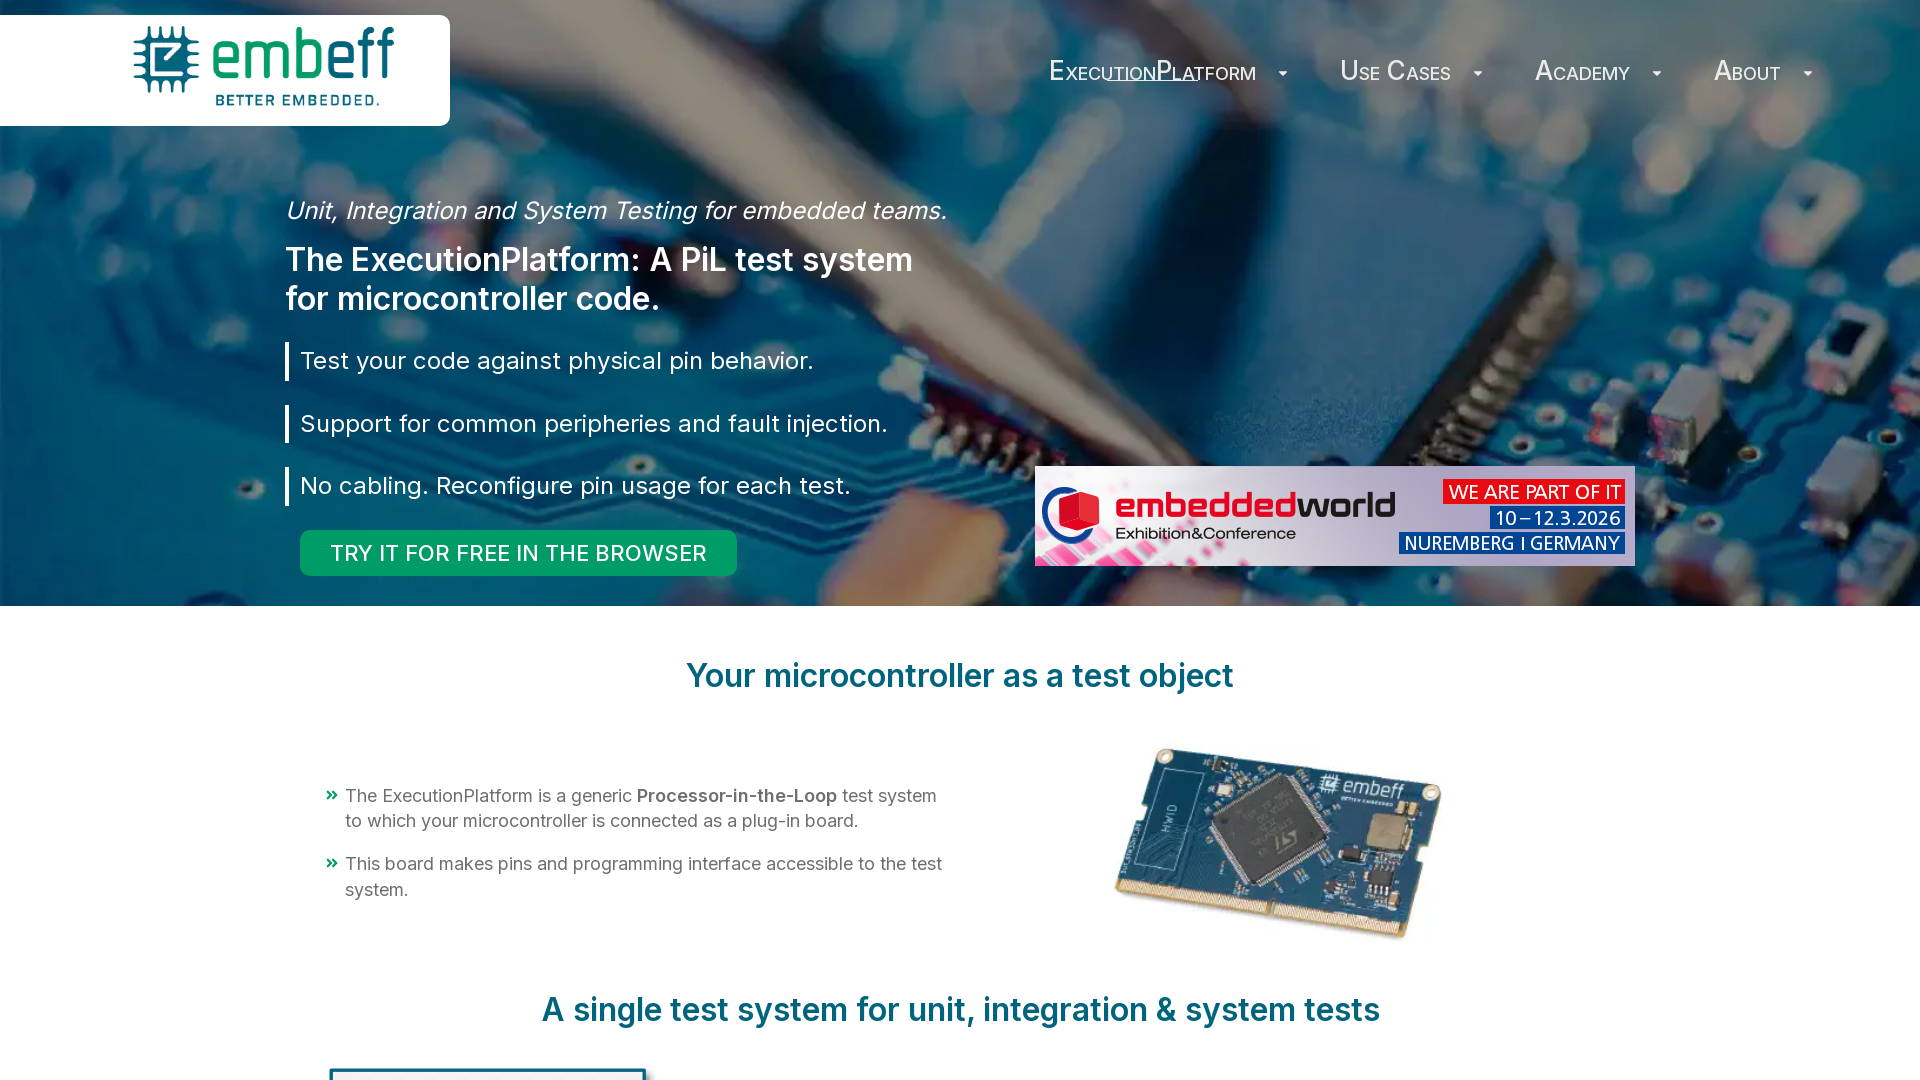

Took screenshot of Embeff website
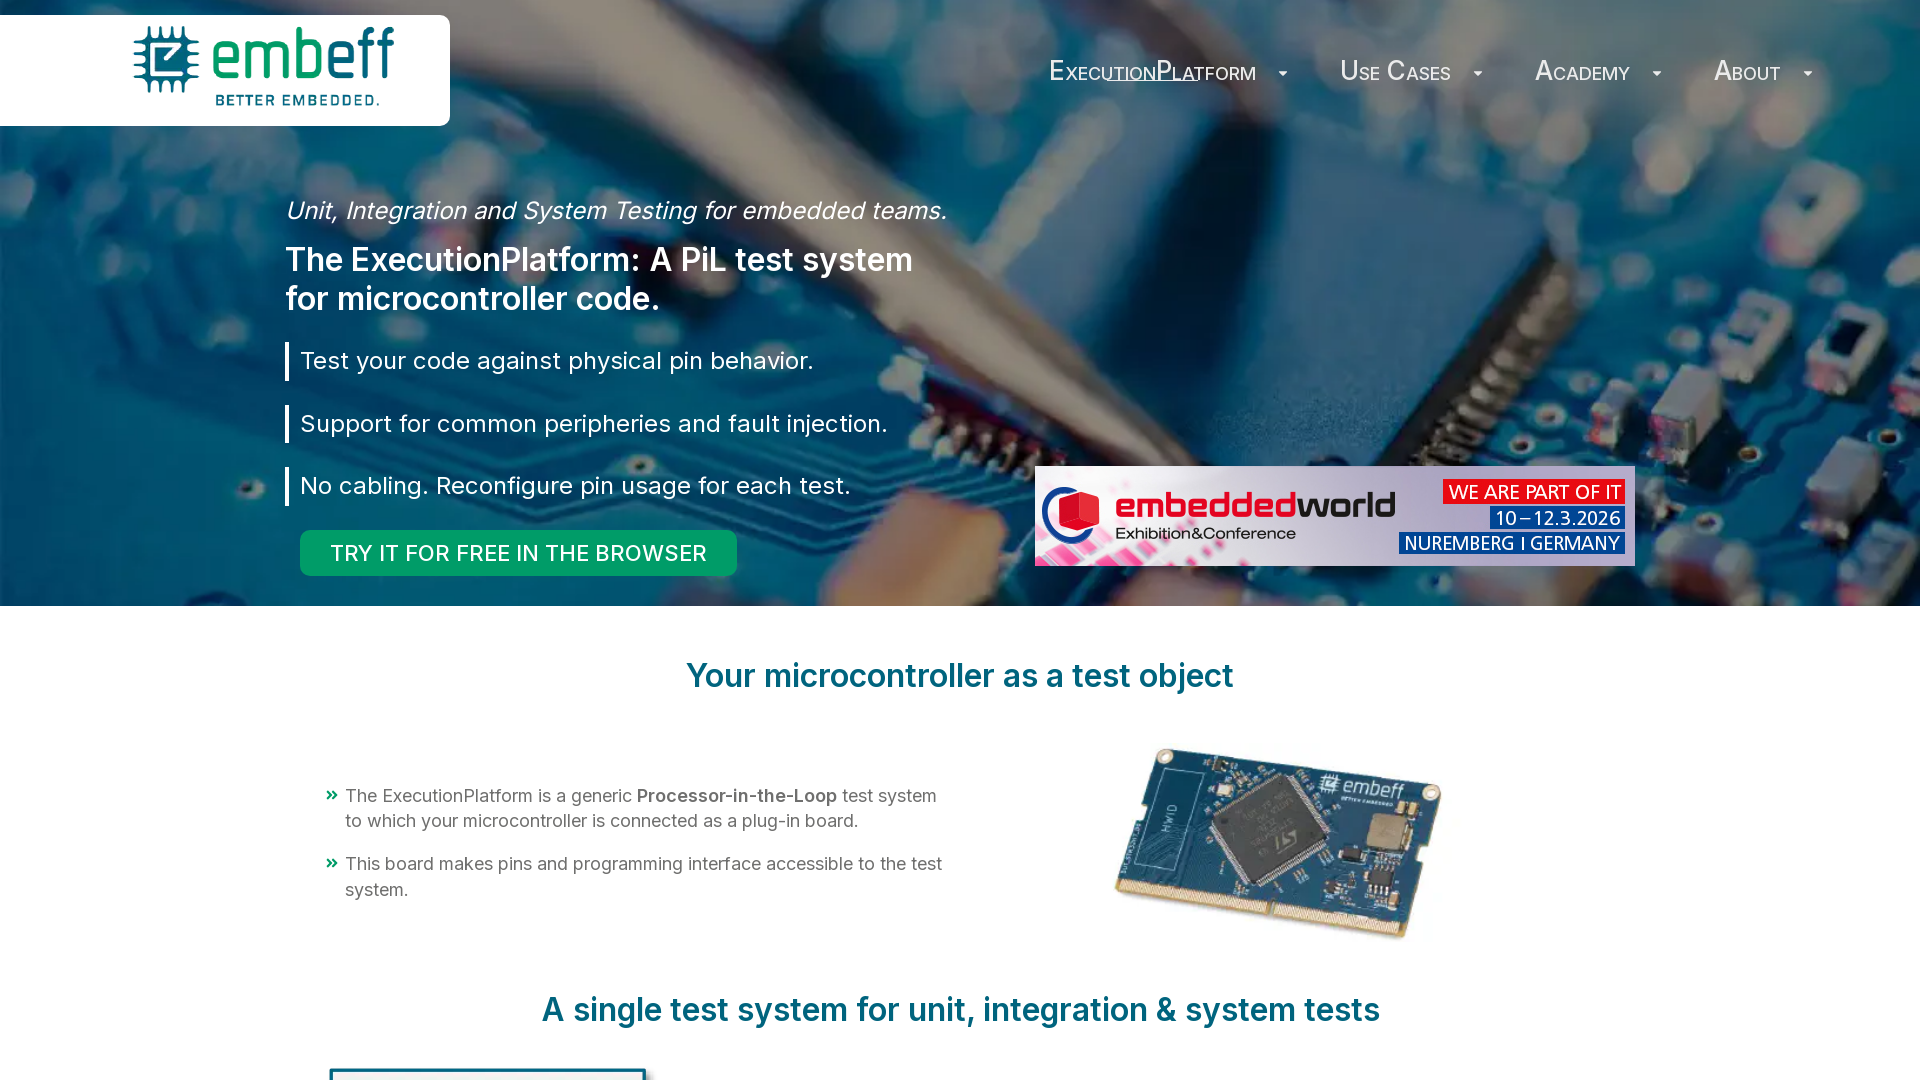

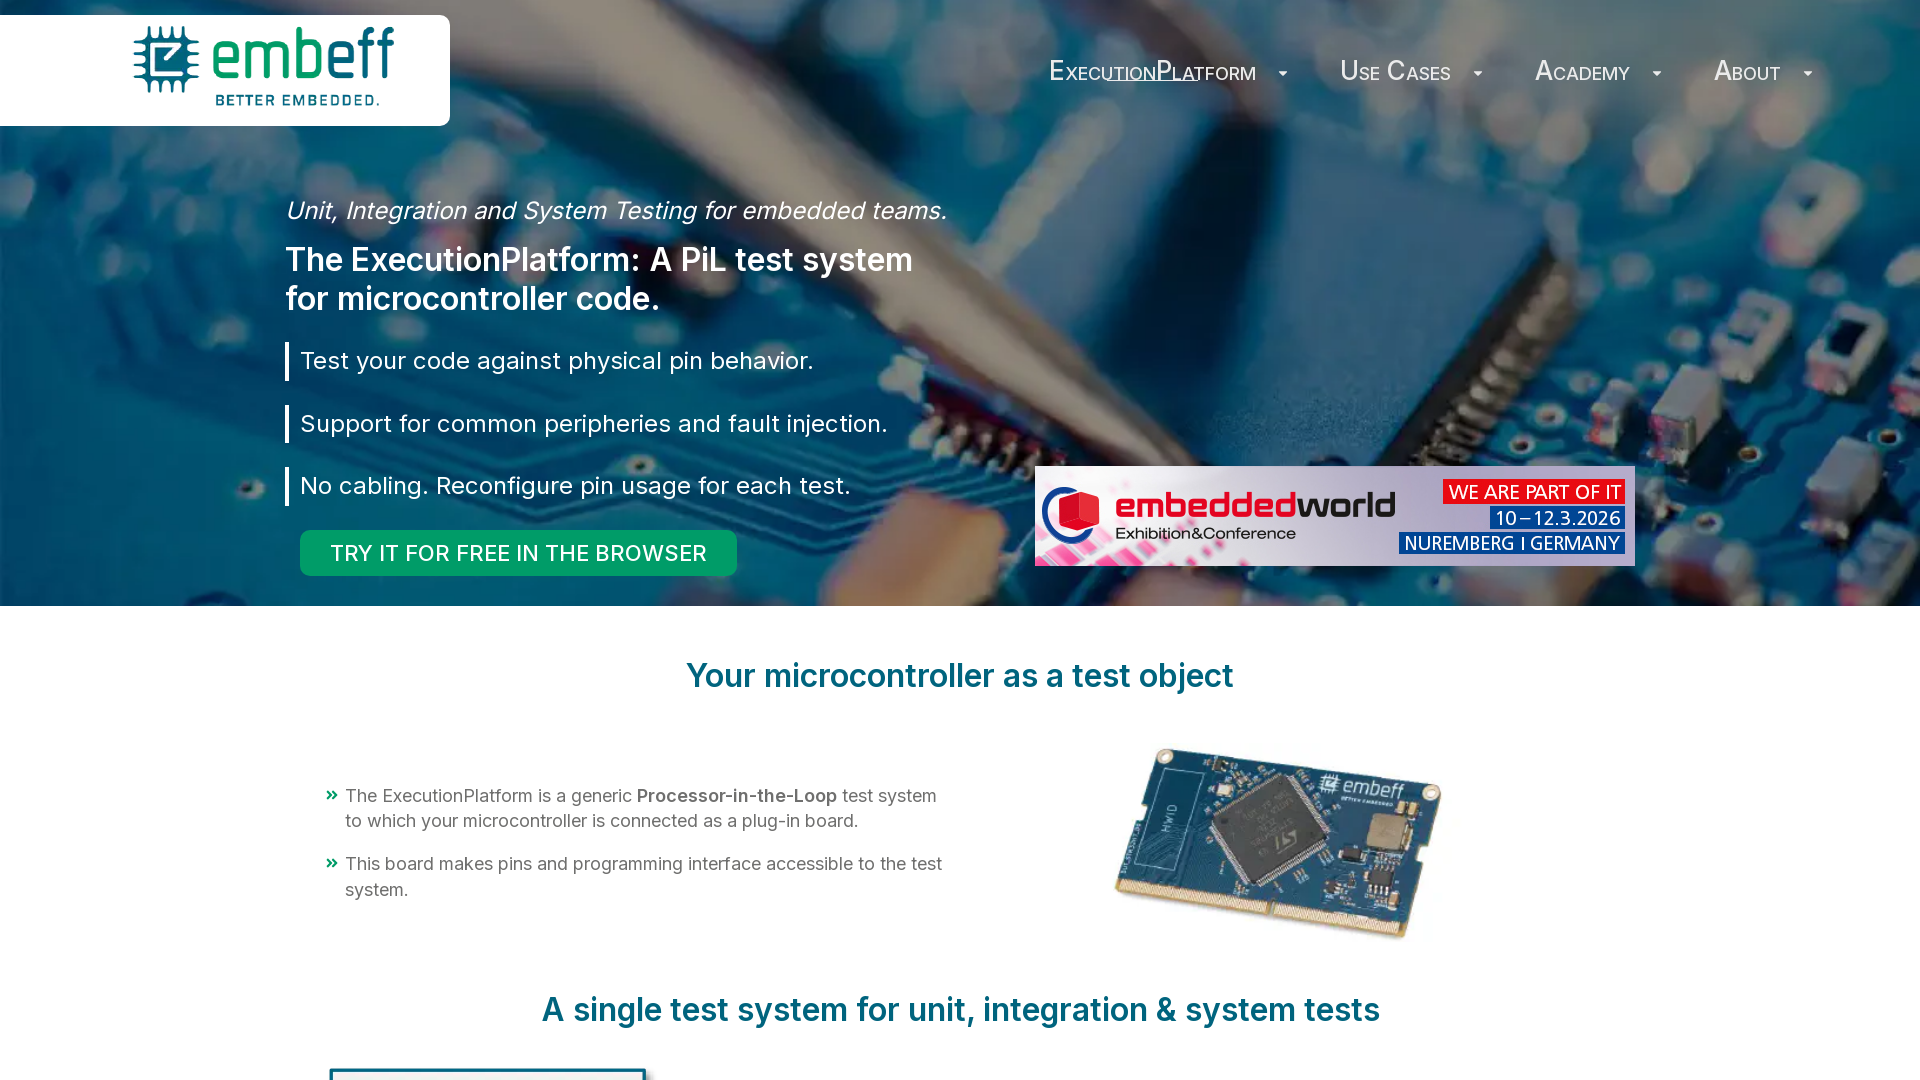